Tests that the todo counter displays the correct number of items

Starting URL: https://demo.playwright.dev/todomvc

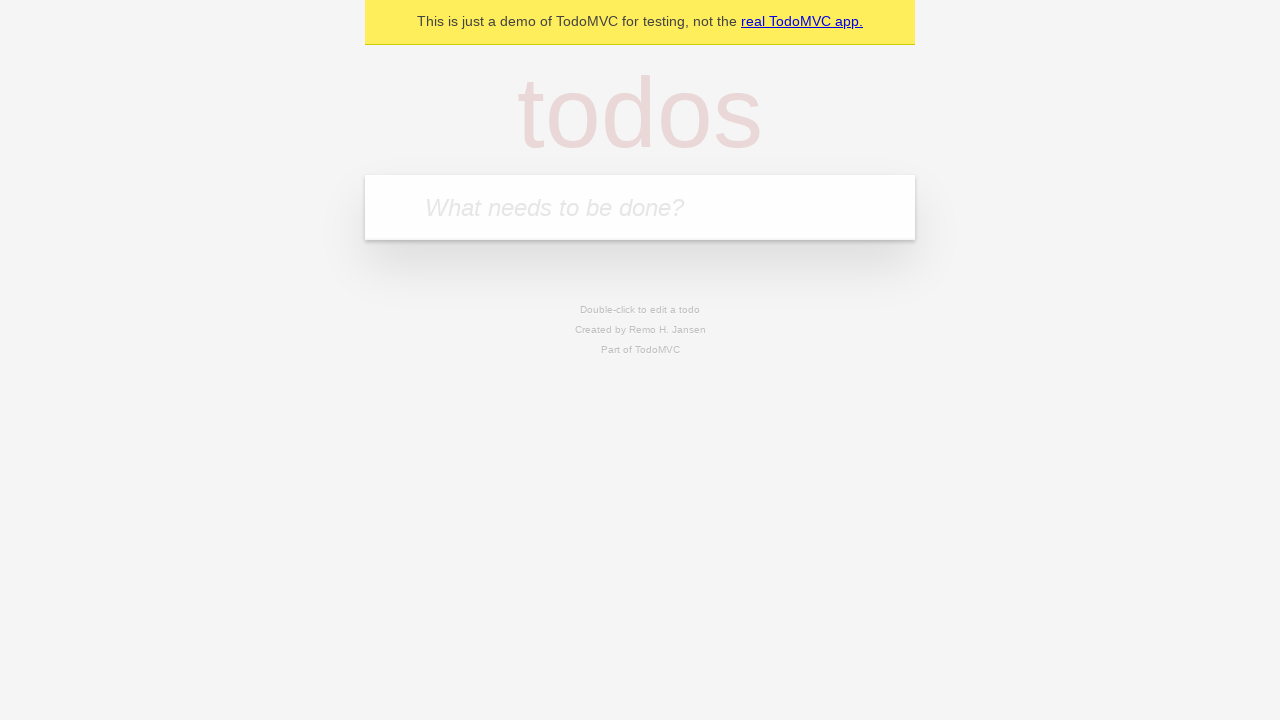

Located the todo input field
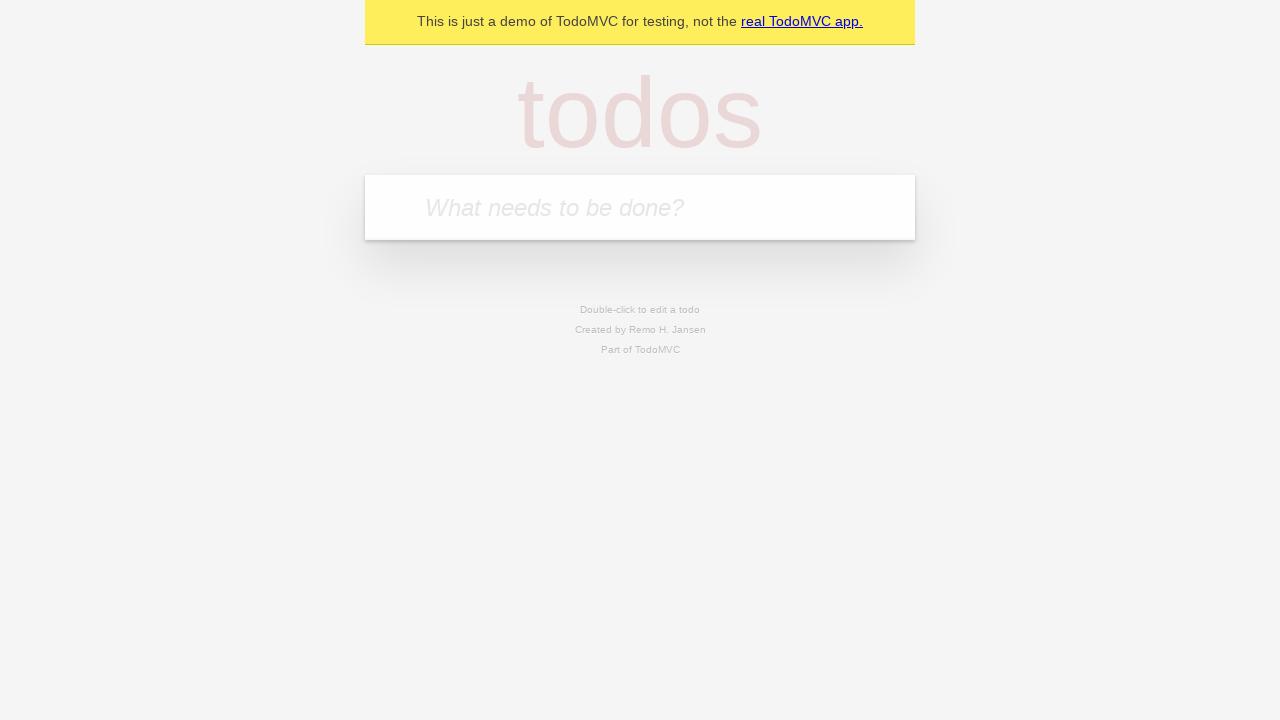

Filled first todo item 'buy some cheese' into input field on internal:attr=[placeholder="What needs to be done?"i]
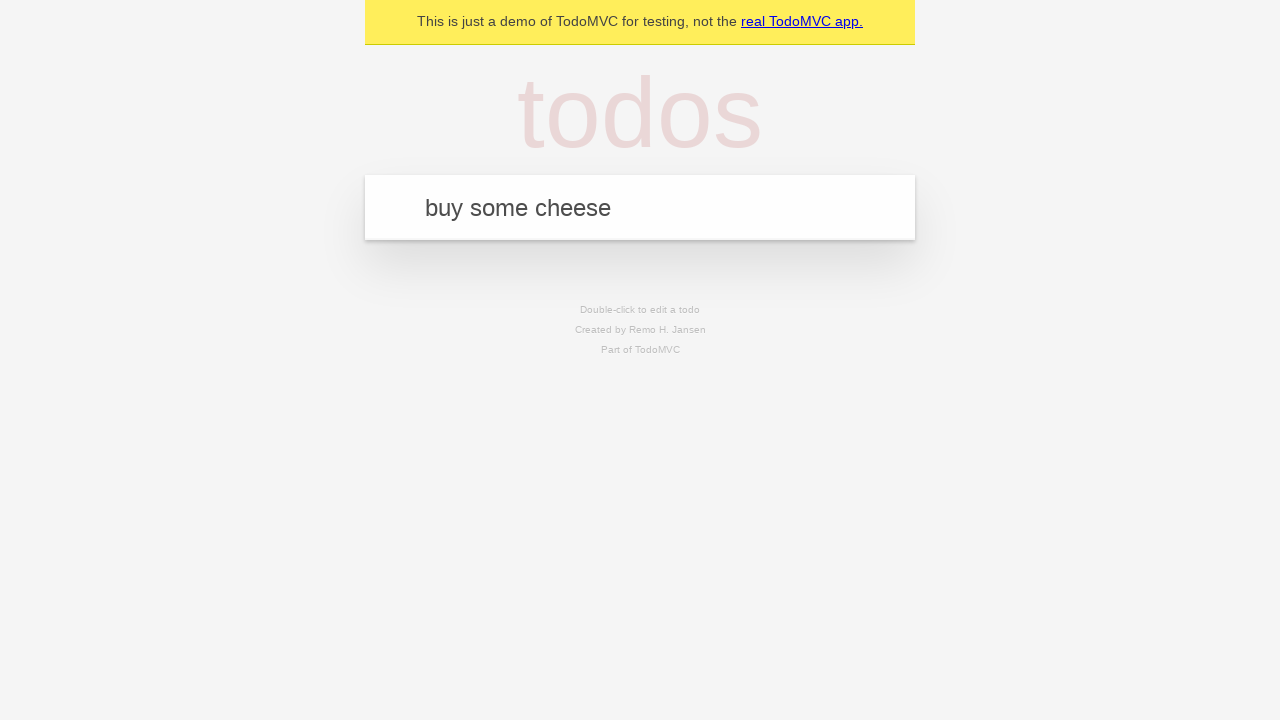

Pressed Enter to create first todo item on internal:attr=[placeholder="What needs to be done?"i]
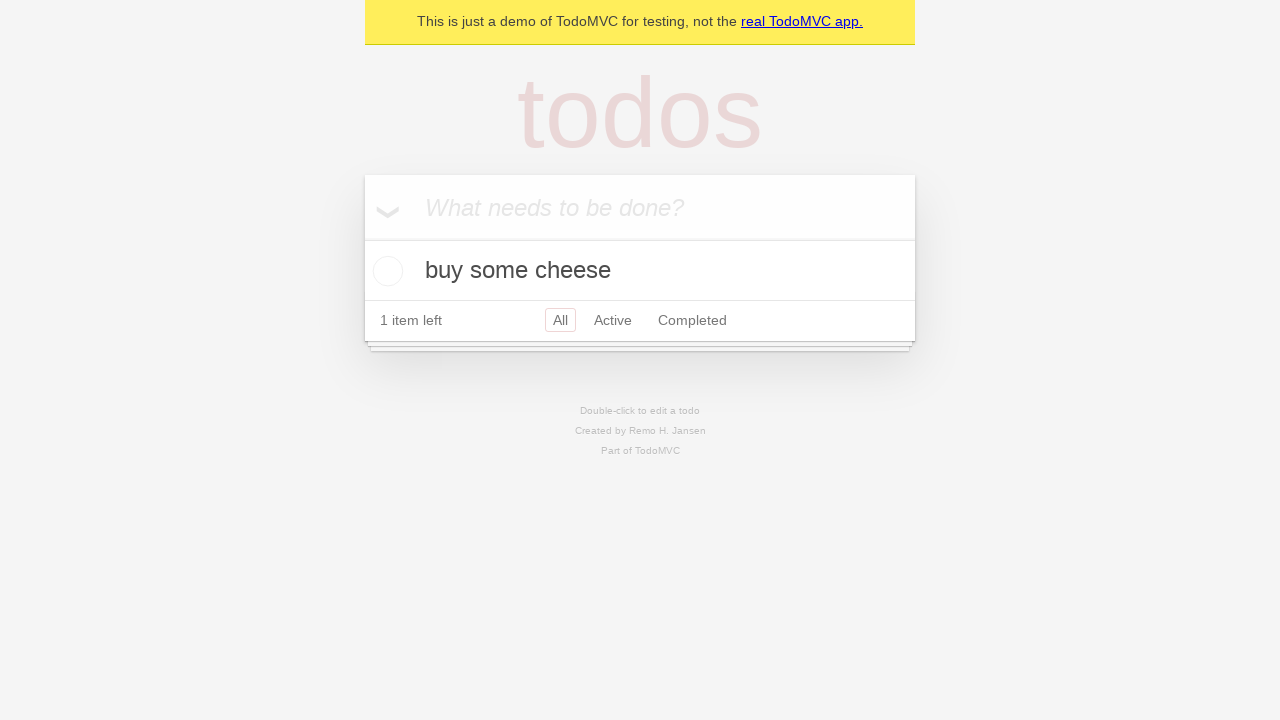

Todo counter element appeared showing 1 item
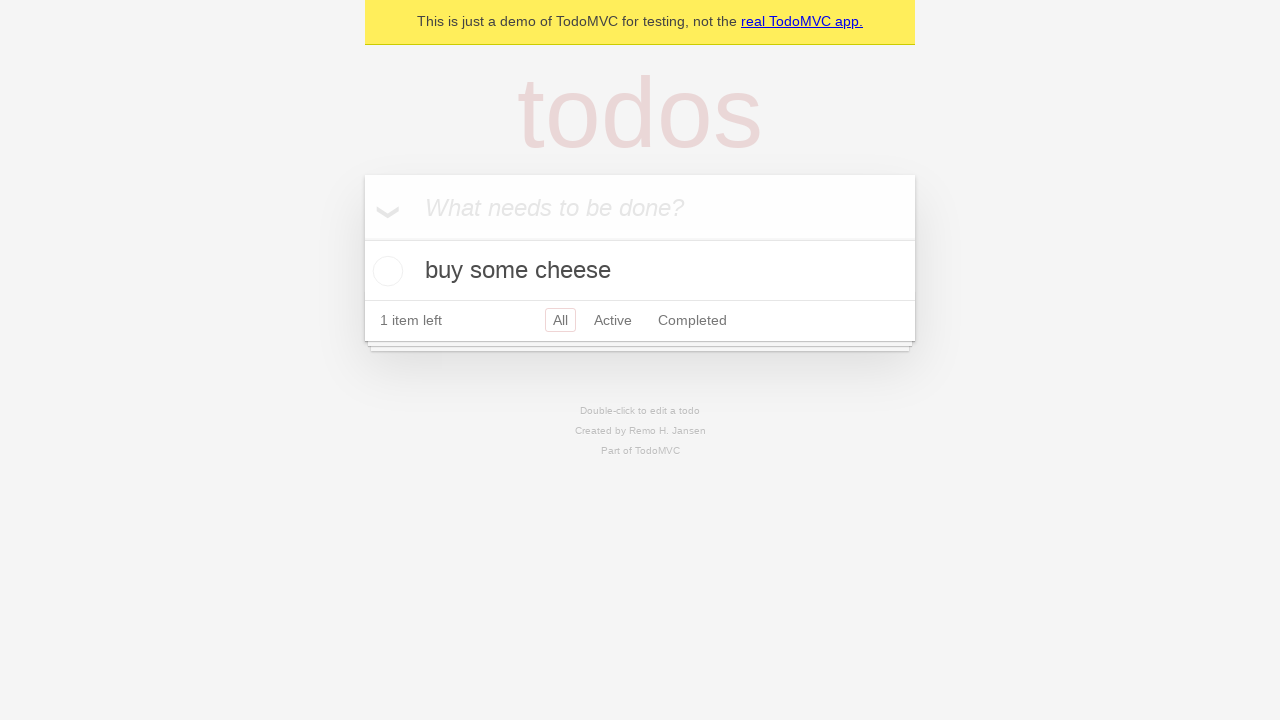

Filled second todo item 'feed the cat' into input field on internal:attr=[placeholder="What needs to be done?"i]
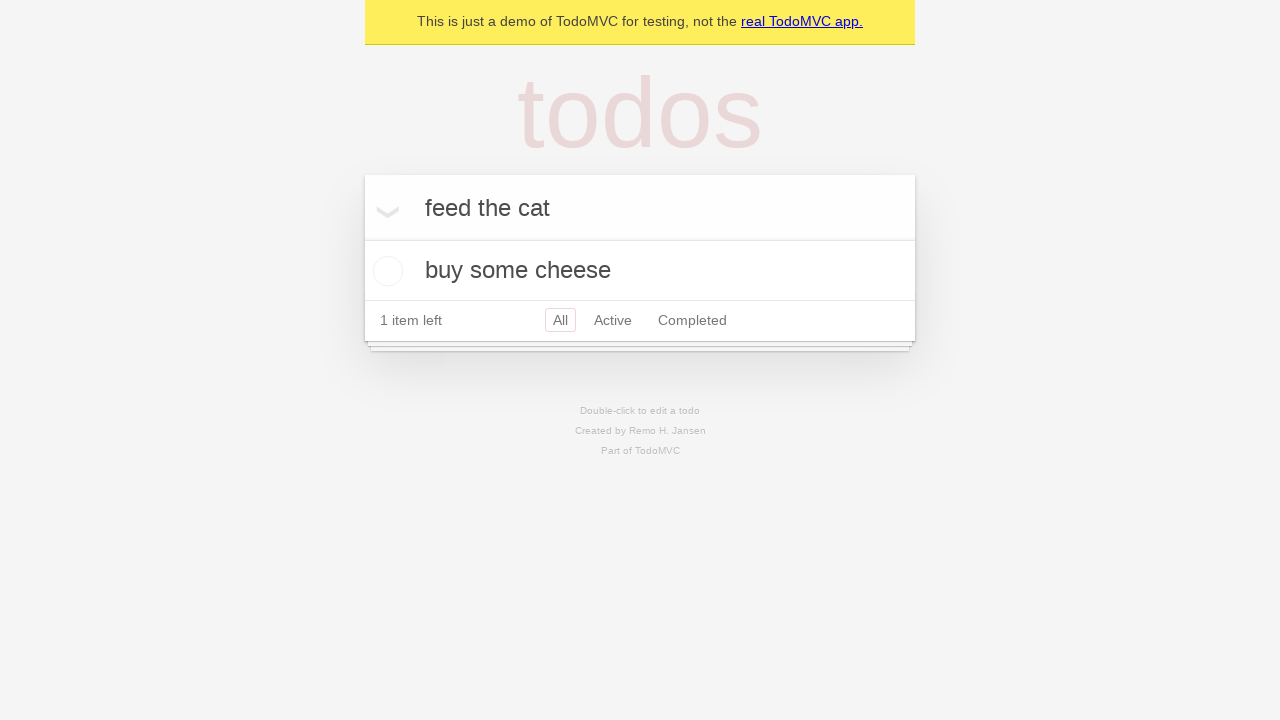

Pressed Enter to create second todo item on internal:attr=[placeholder="What needs to be done?"i]
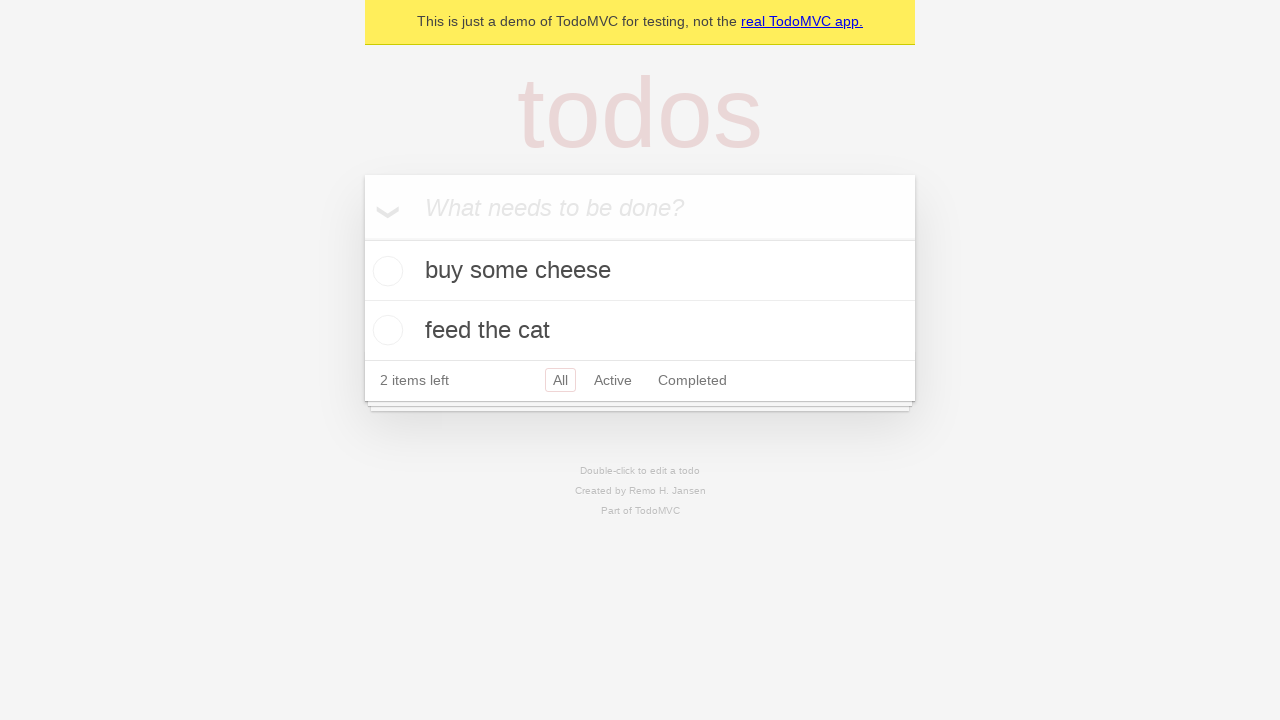

Todo counter updated to display 2 items
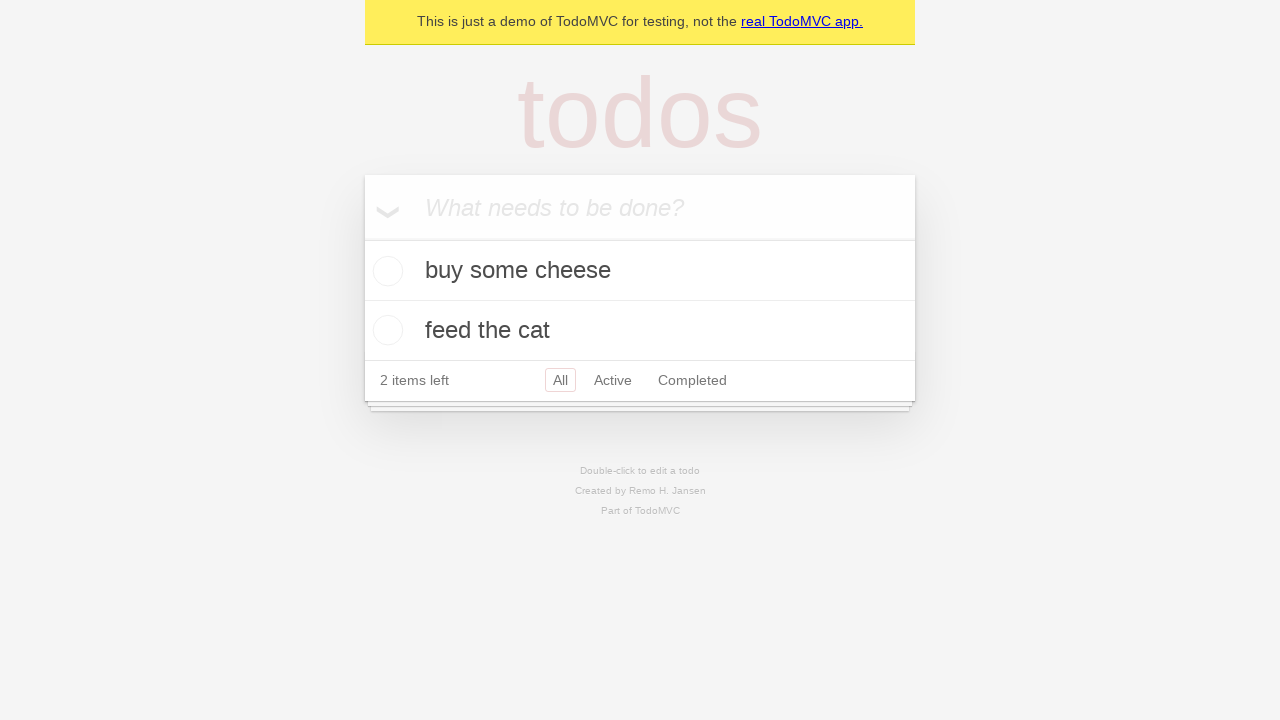

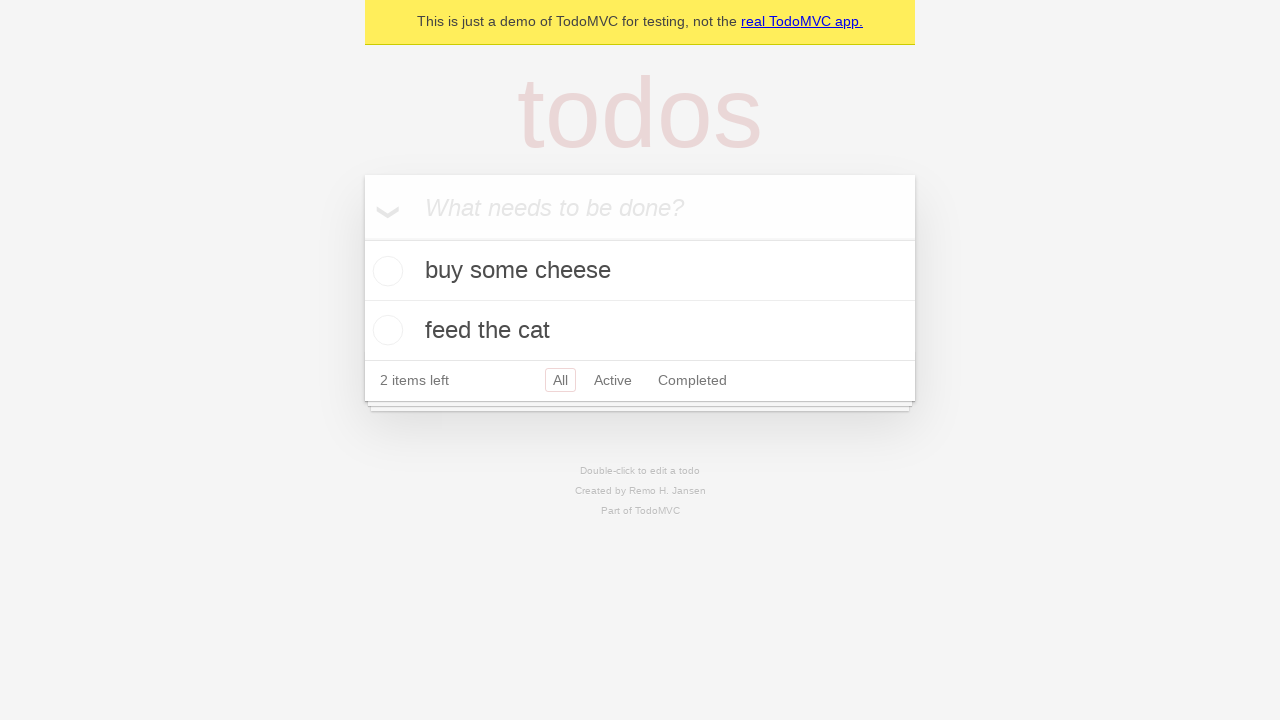